Tests that clicking the Email column header sorts the table by email addresses in ascending order

Starting URL: http://the-internet.herokuapp.com/tables

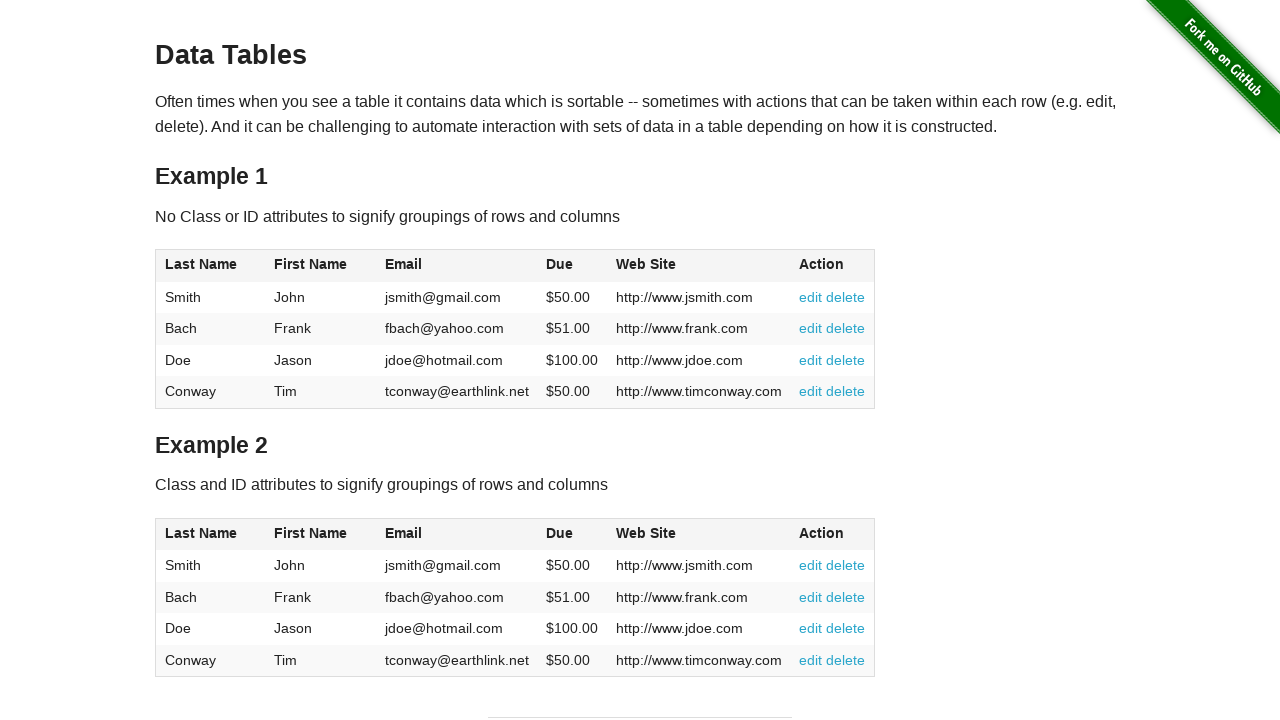

Clicked Email column header to sort table at (457, 266) on #table1 thead tr th:nth-of-type(3)
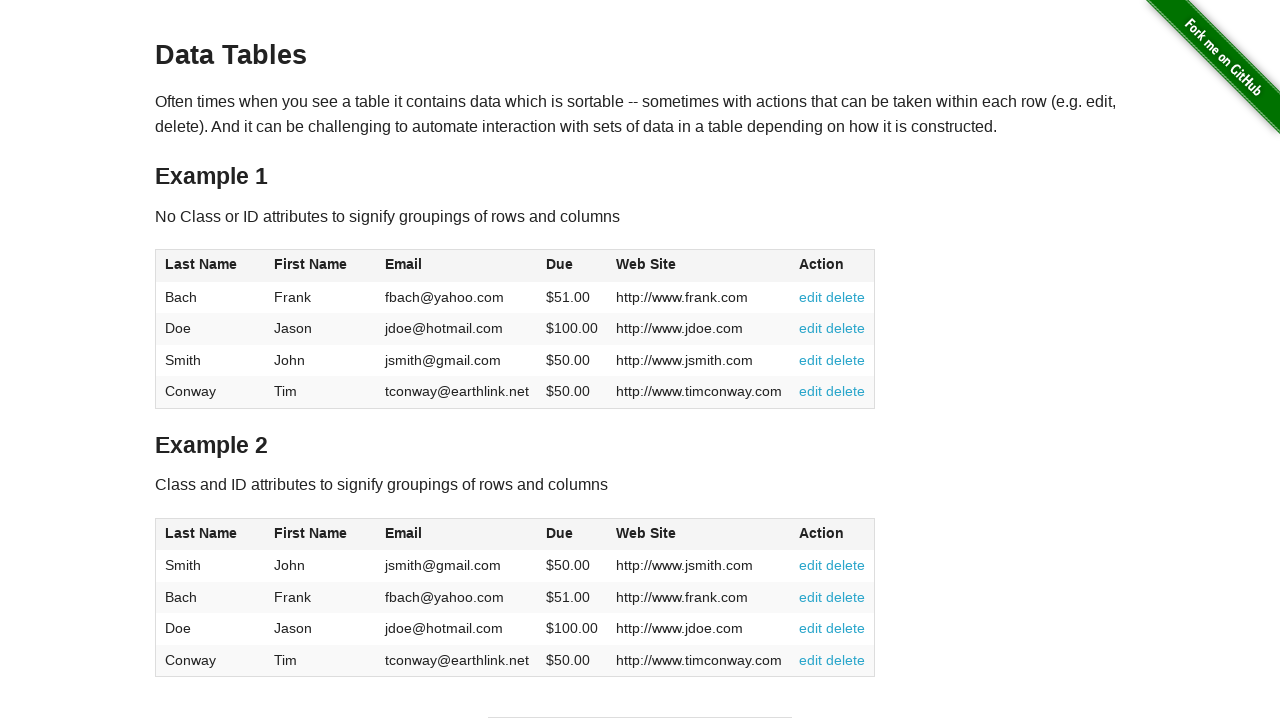

Table data loaded and sorted by email in ascending order
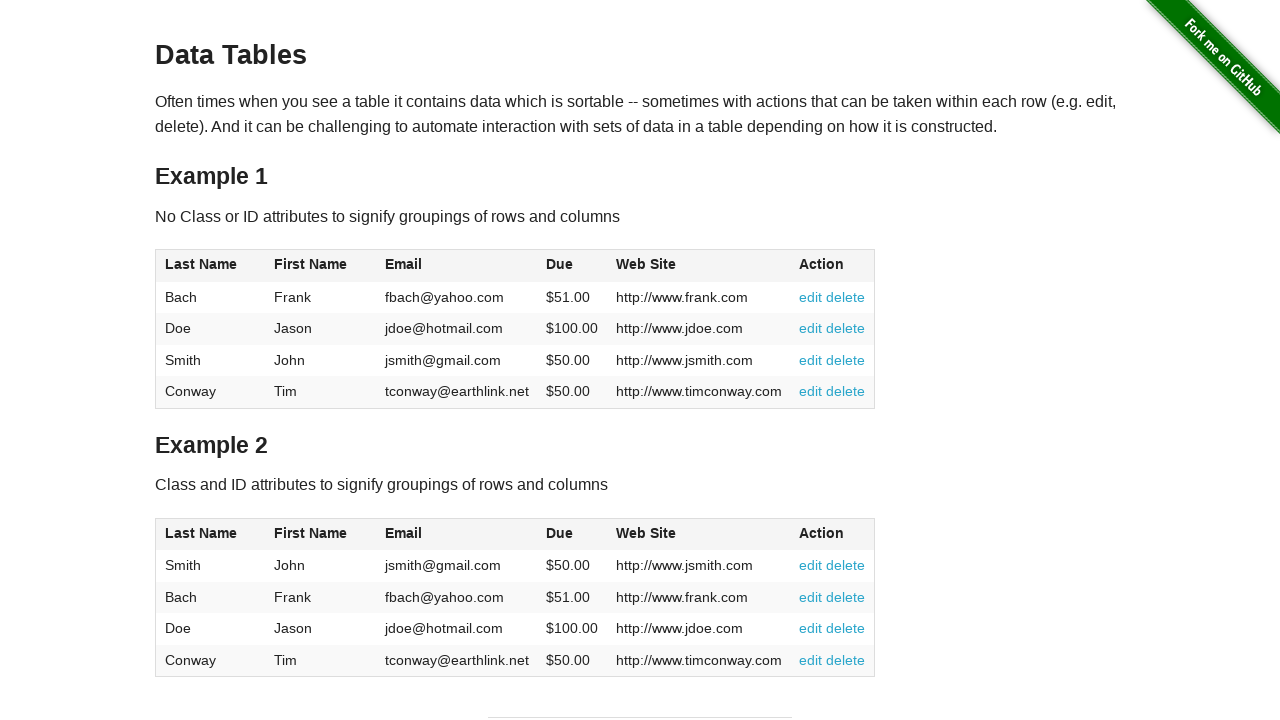

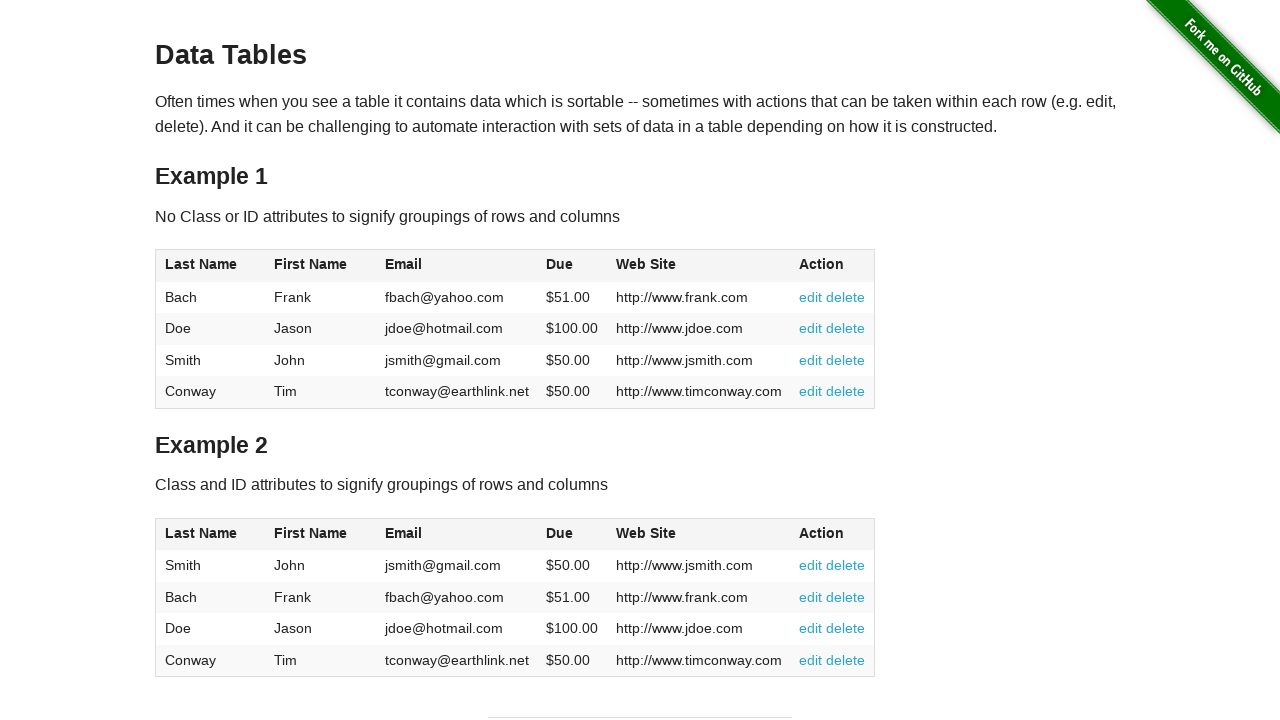